Tests date of birth selection functionality on a registration form by selecting year, month, and day from dropdown menus

Starting URL: http://demo.automationtesting.in/Register.html

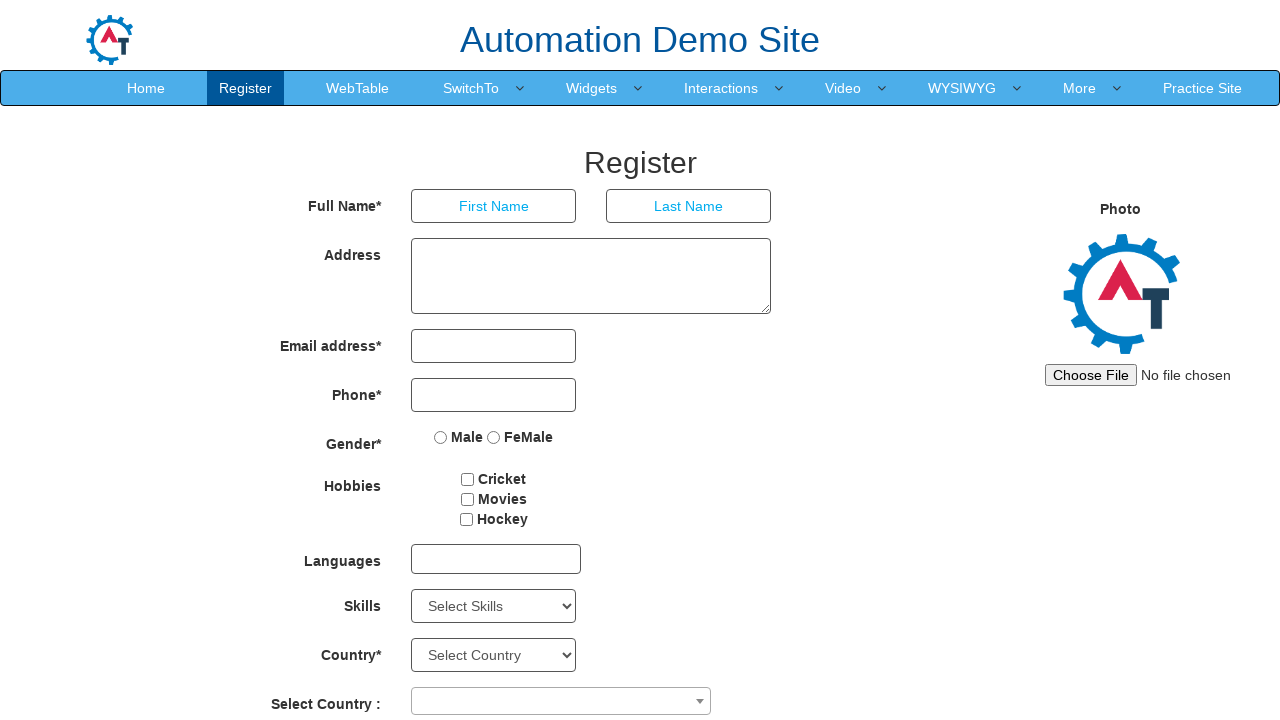

Selected year 1999 from year dropdown on select[placeholder='Year']
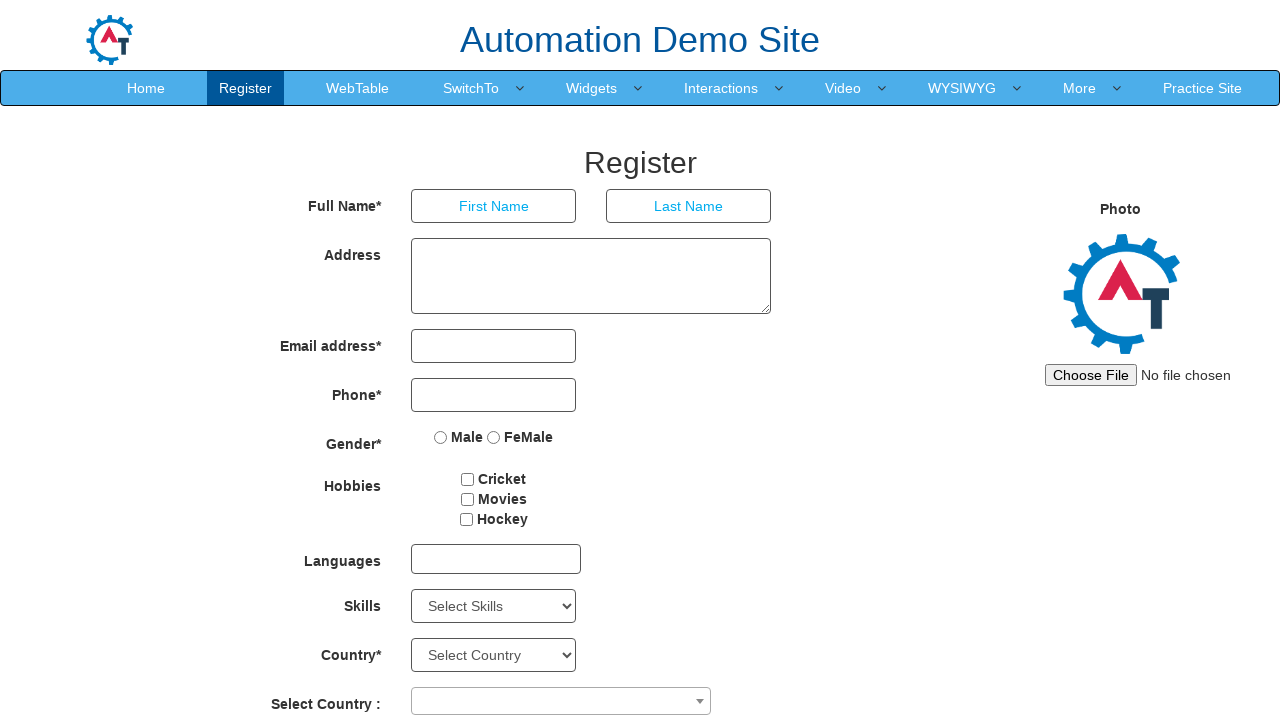

Selected October (index 9) from month dropdown on select[placeholder='Month']
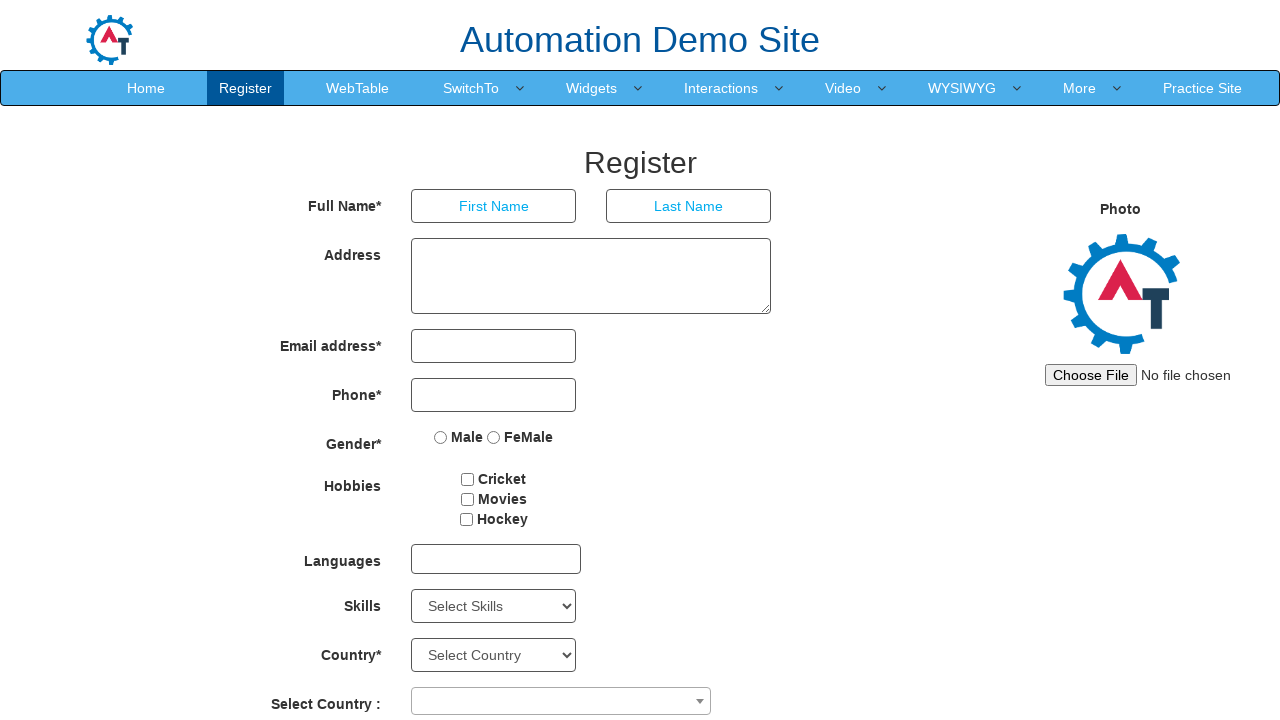

Selected day 6 from day dropdown on select[placeholder='Day']
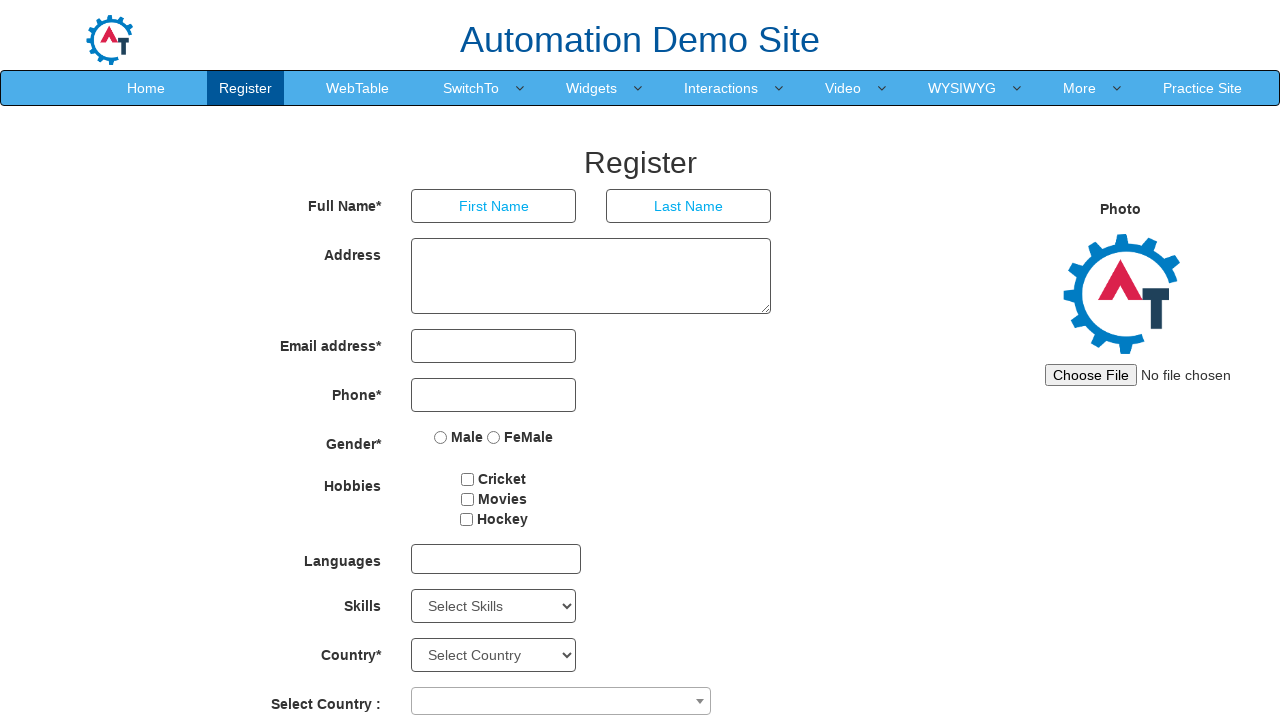

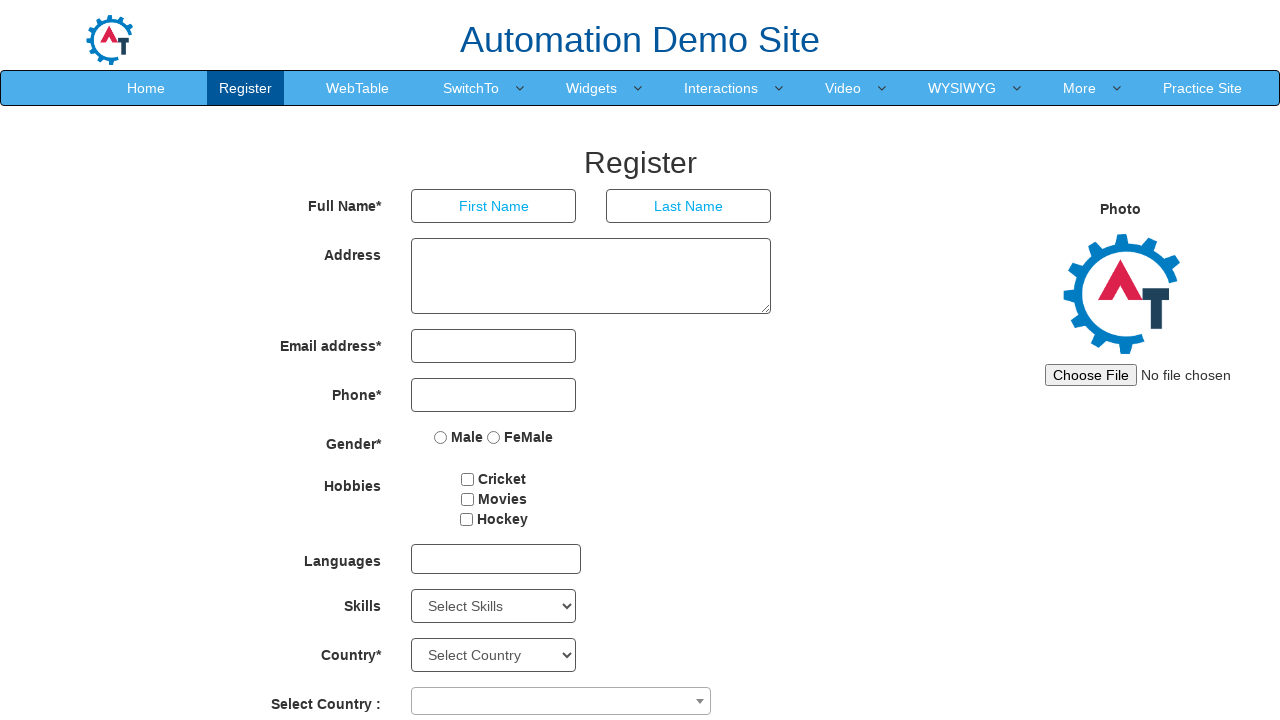